Tests that clicking the 'GET STARTED' link on the Playwright Python homepage navigates to the correct documentation page and verifies the page URL and title.

Starting URL: https://playwright.dev/python

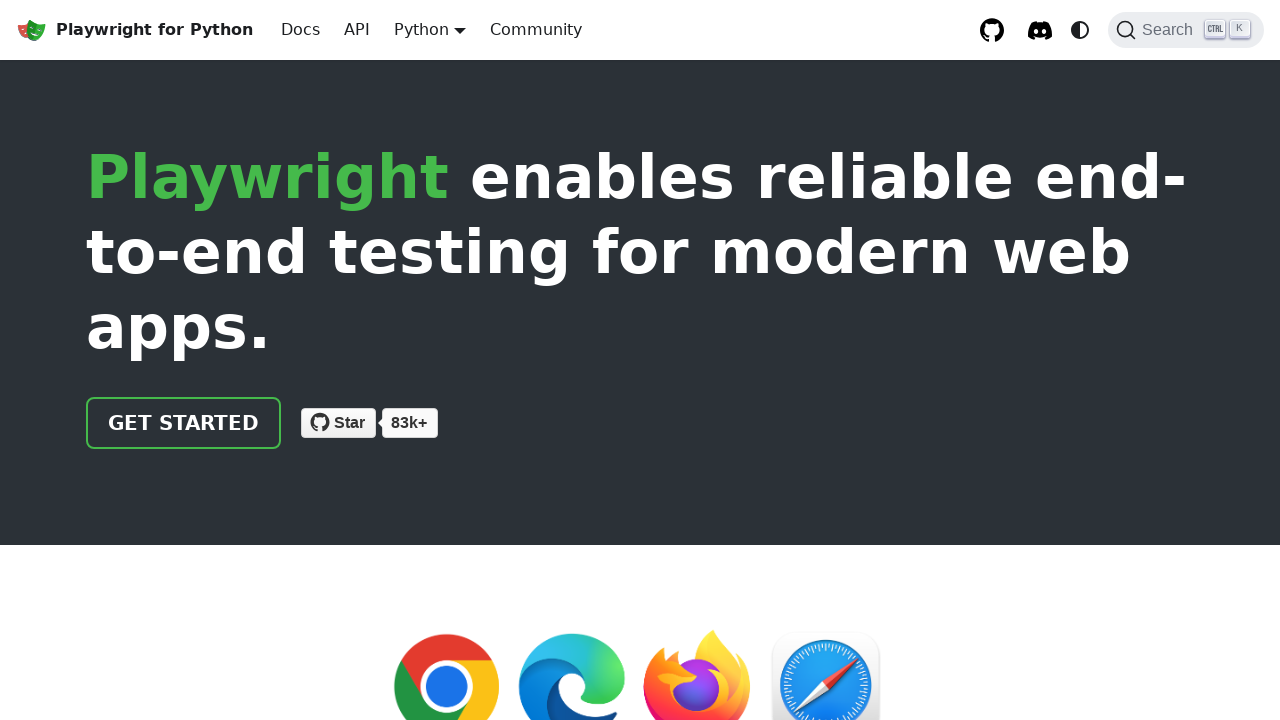

Clicked 'GET STARTED' link on Playwright Python homepage at (184, 423) on internal:role=link[name="GET STARTED"i]
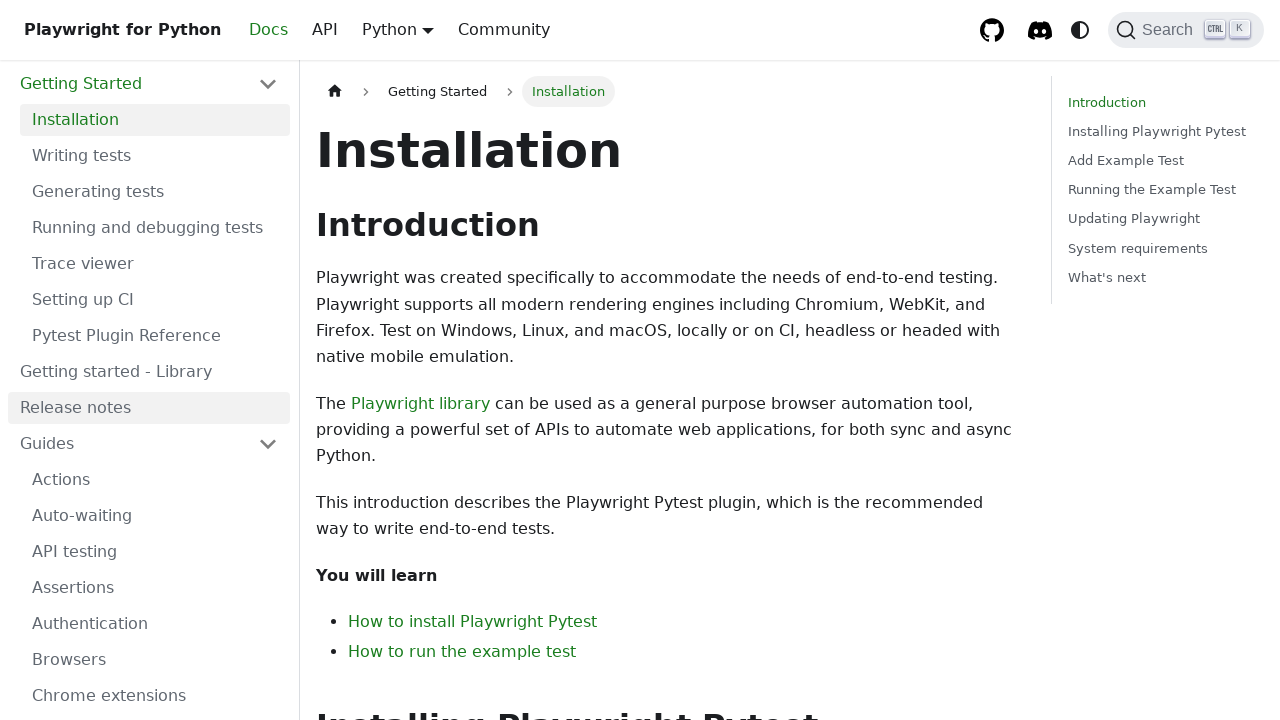

Verified page URL is https://playwright.dev/python/docs/intro
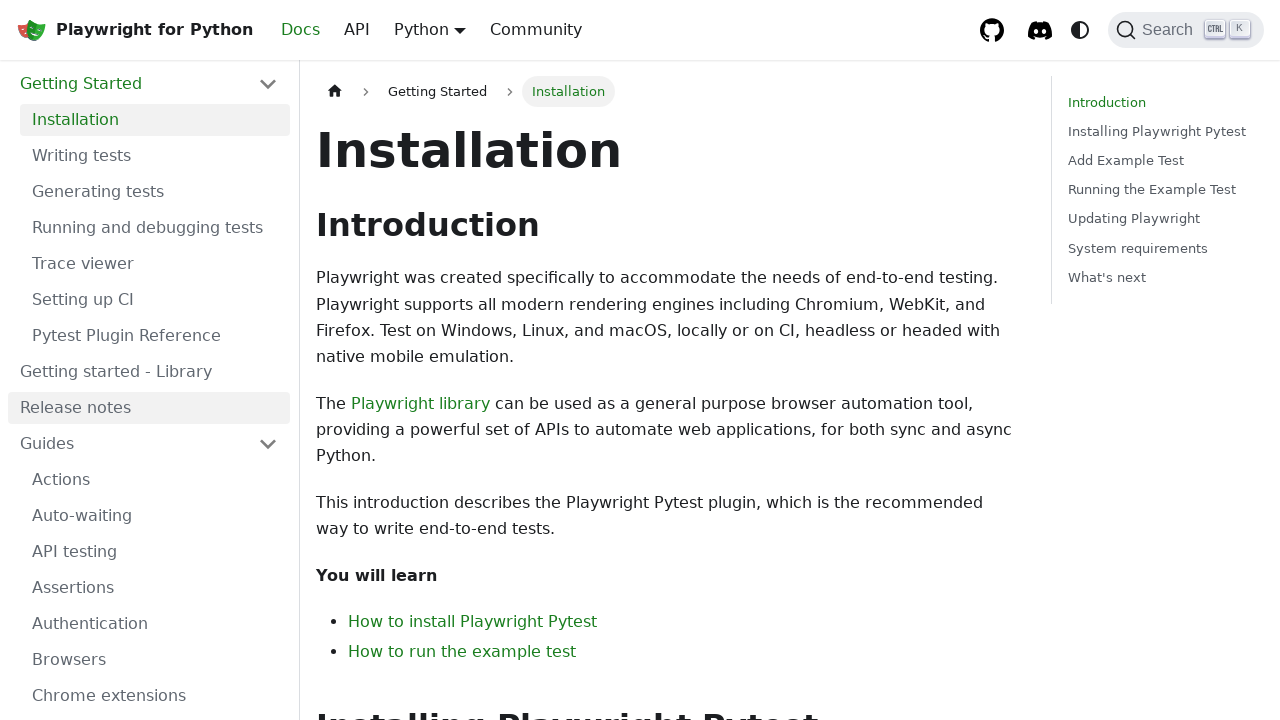

Verified page title is 'Installation | Playwright Python'
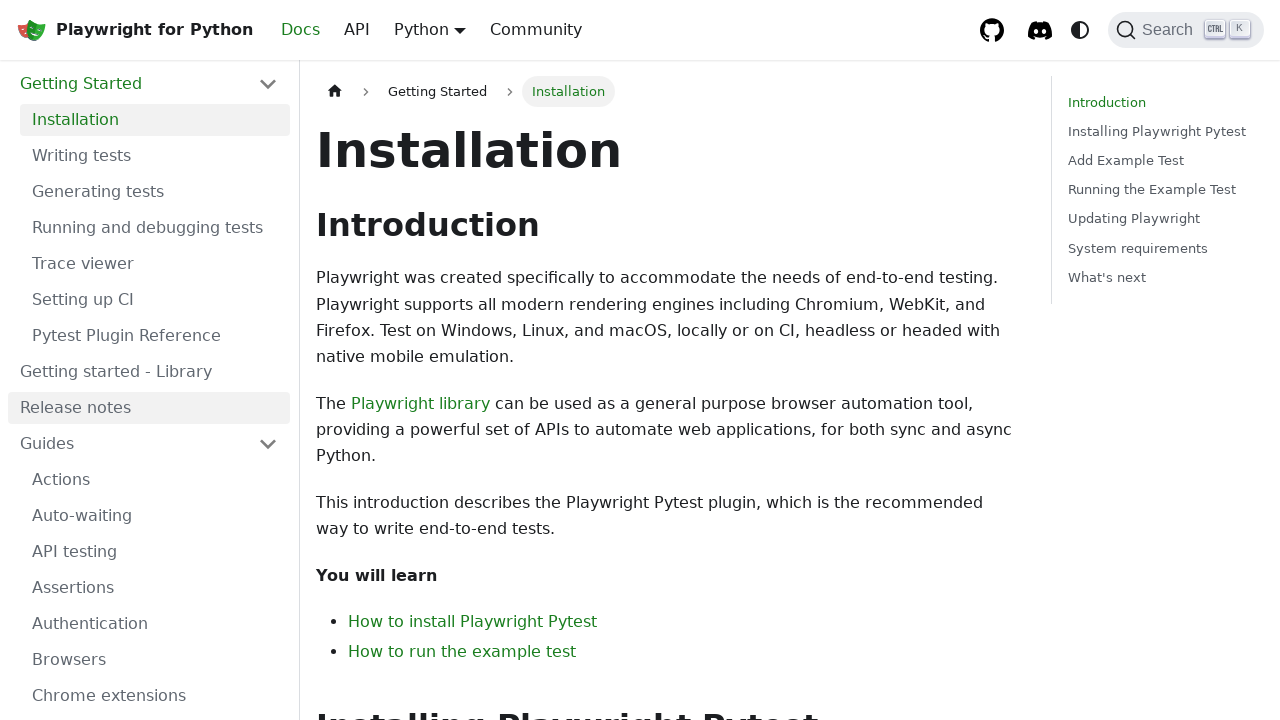

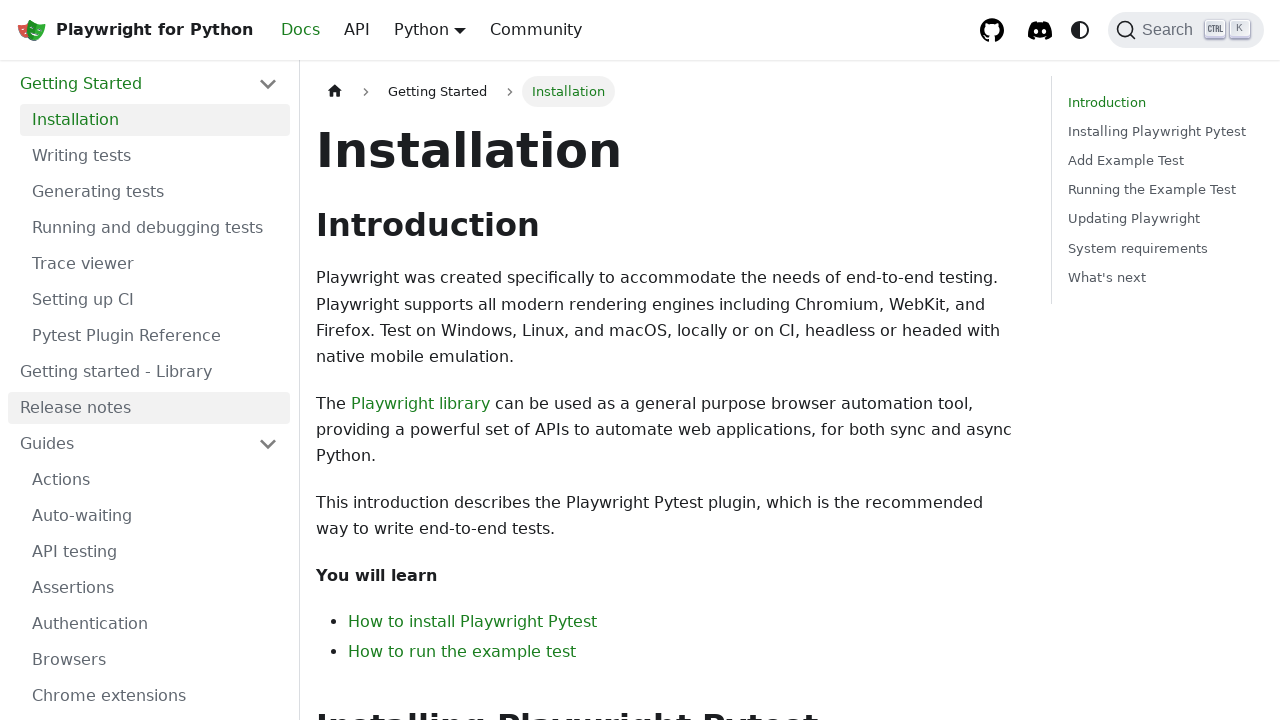